Demonstrates various Playwright locator strategies by locating and interacting with different elements on a Bootstrap theme showcase page, including buttons, form elements, and headings using getByRole, getByLabel, nth, and filter methods.

Starting URL: https://bootswatch.com/default/

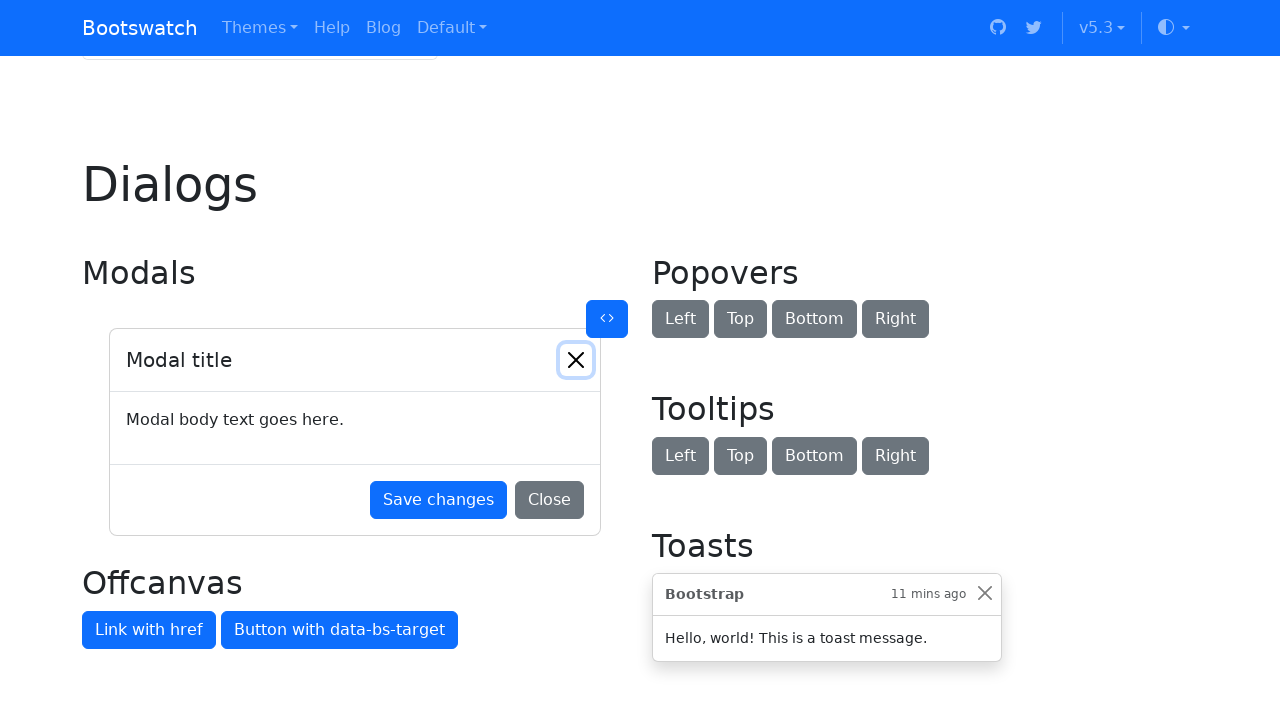

Located button element with accessible name 'Primary'
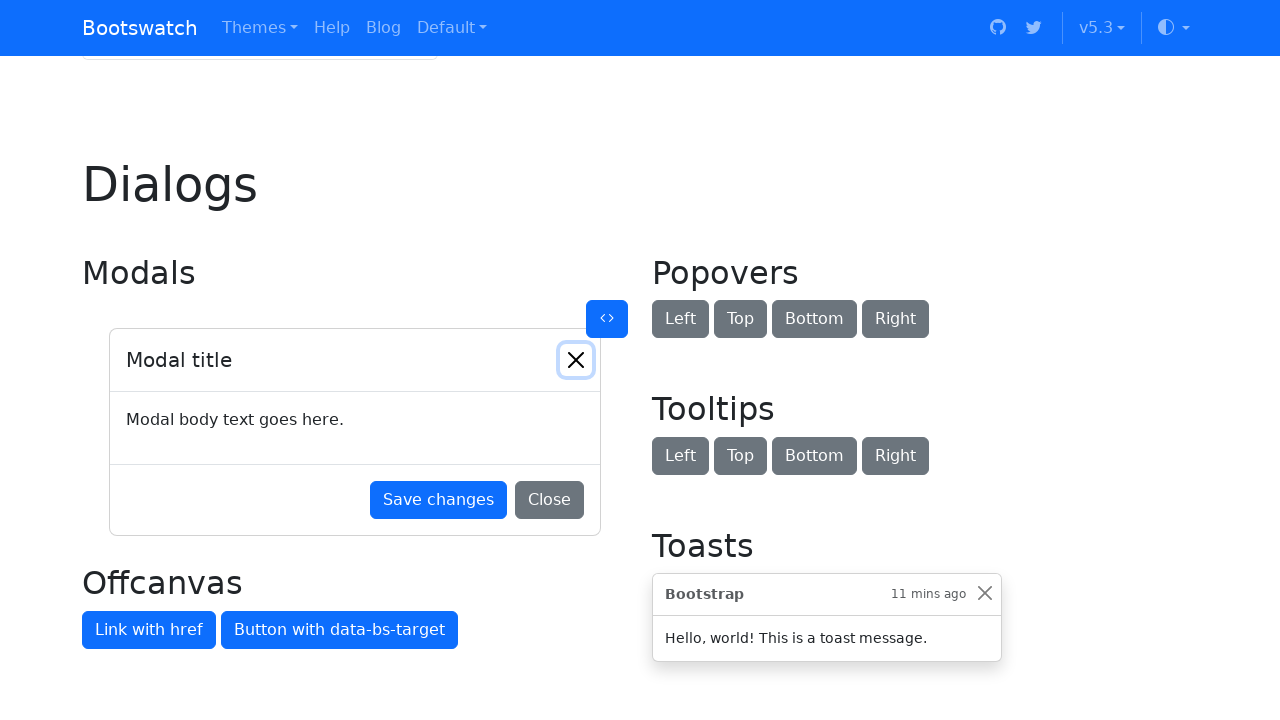

Scrolled first Primary button into view
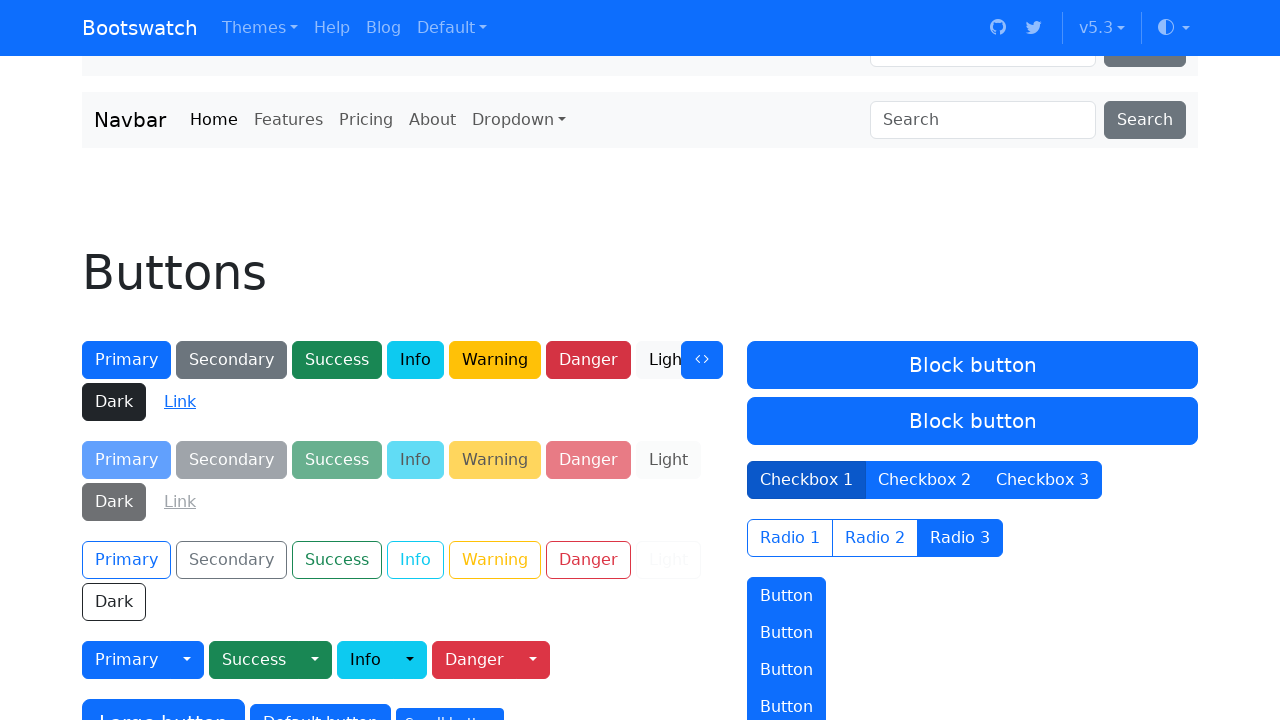

Selected Primary button at index 0
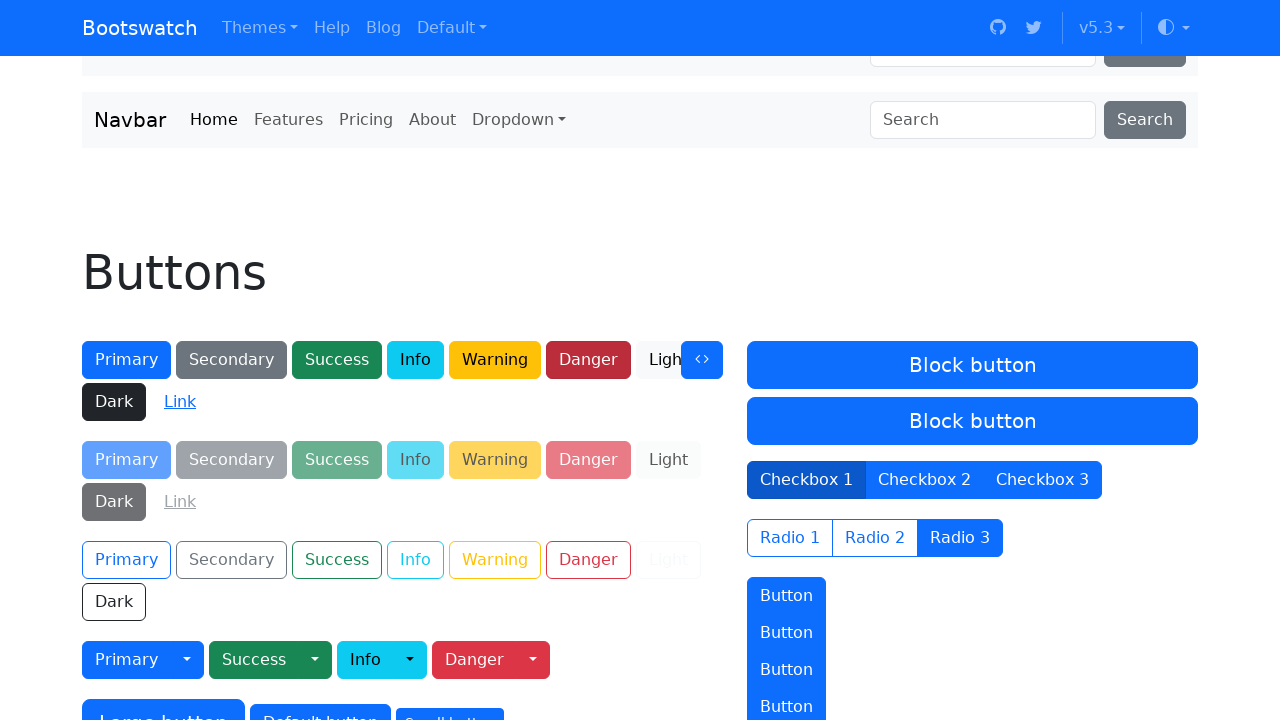

Scrolled Primary button 0 into view
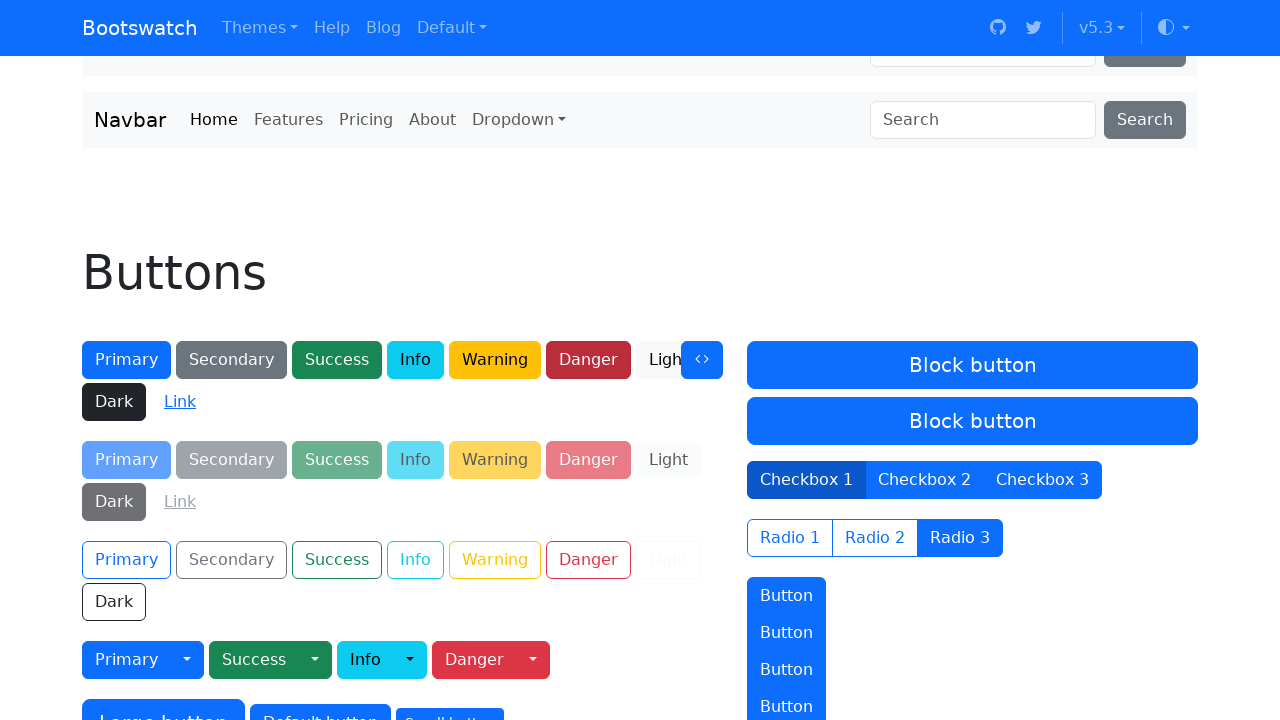

Verified Primary button 0 is visible
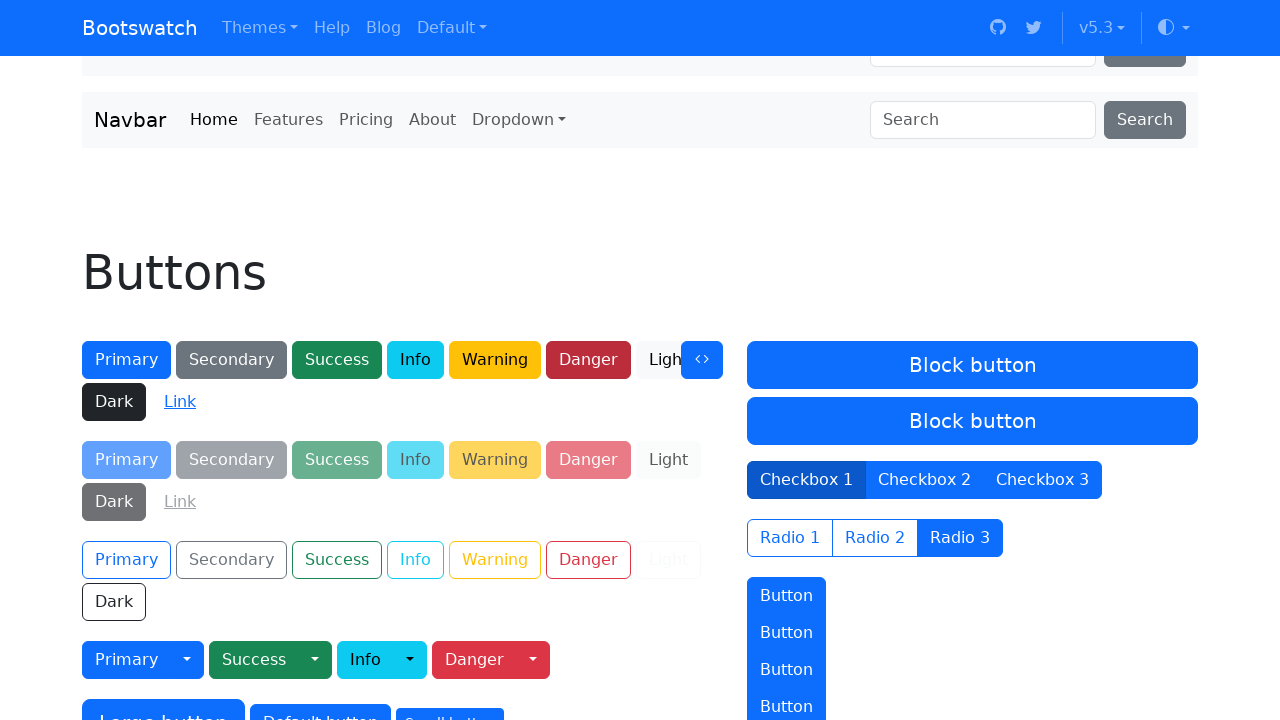

Selected Primary button at index 1
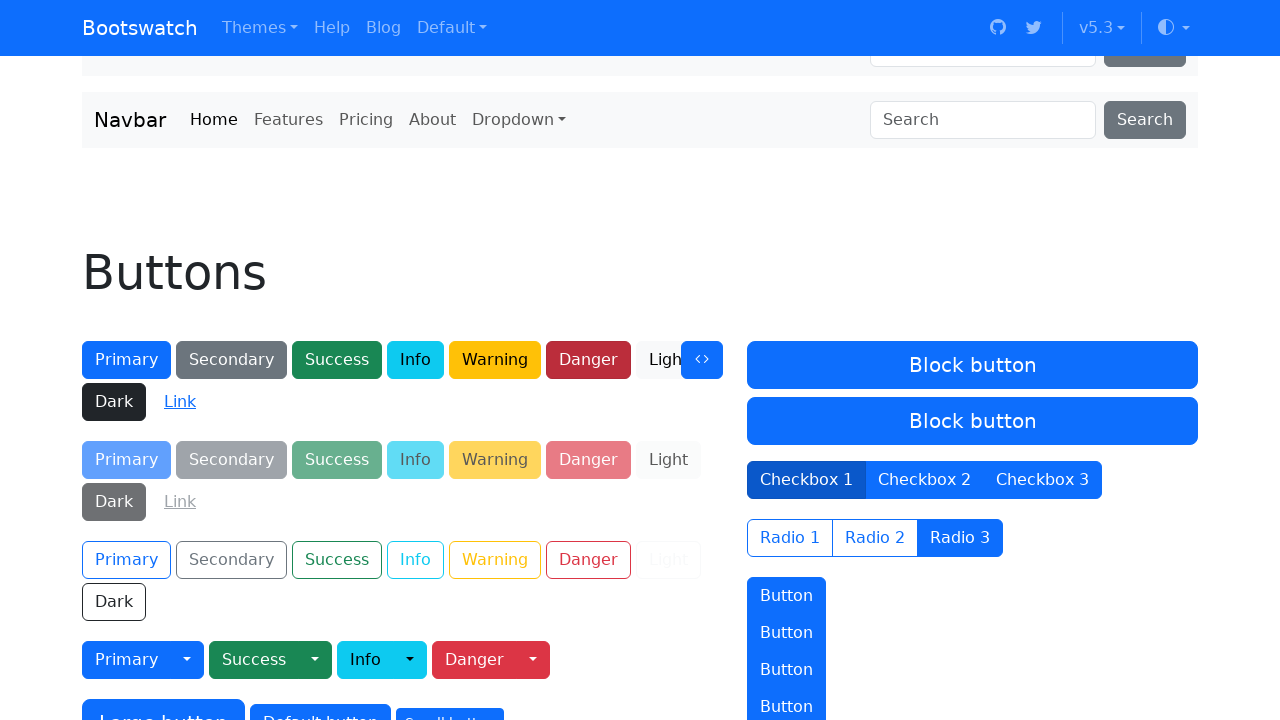

Scrolled Primary button 1 into view
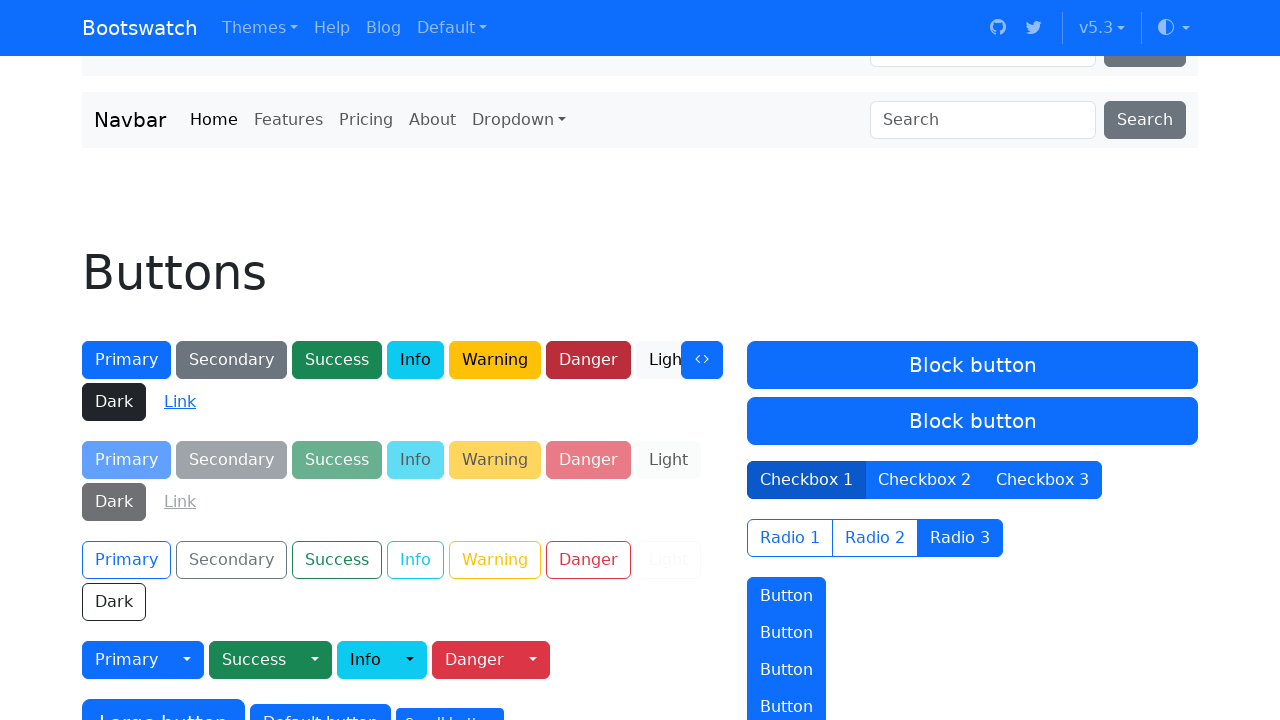

Verified Primary button 1 is visible
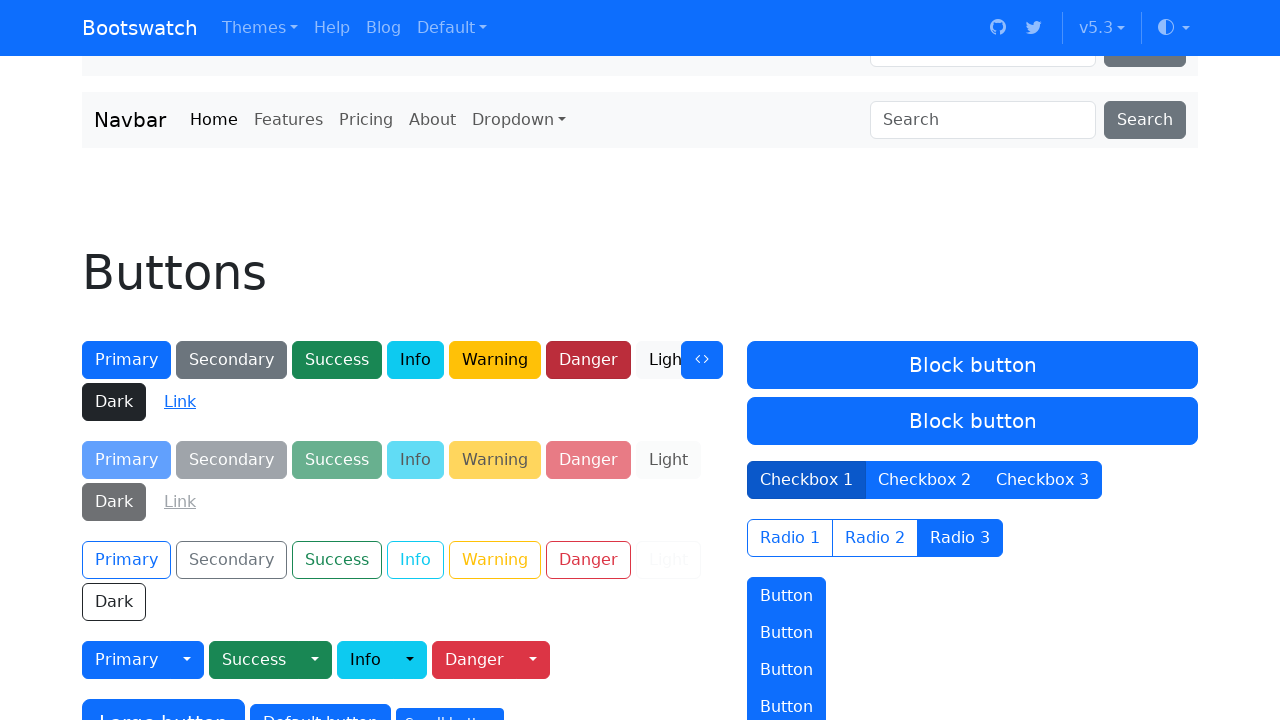

Selected Primary button at index 2
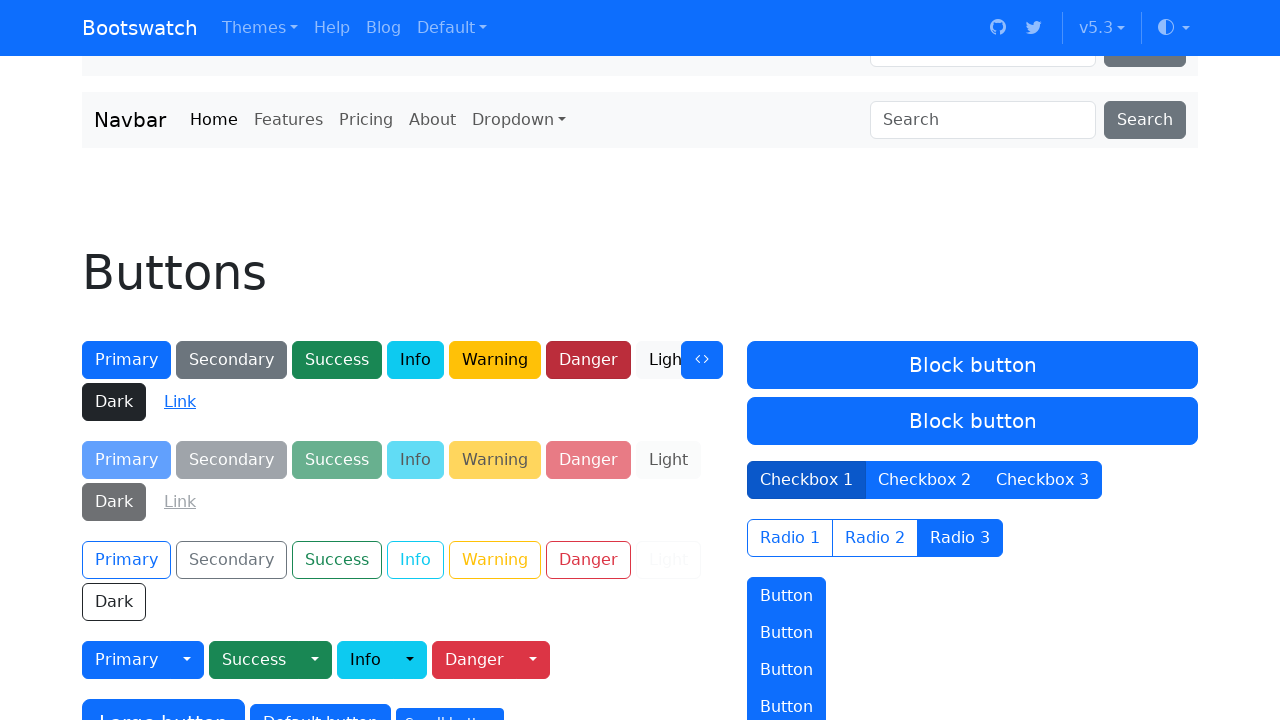

Scrolled Primary button 2 into view
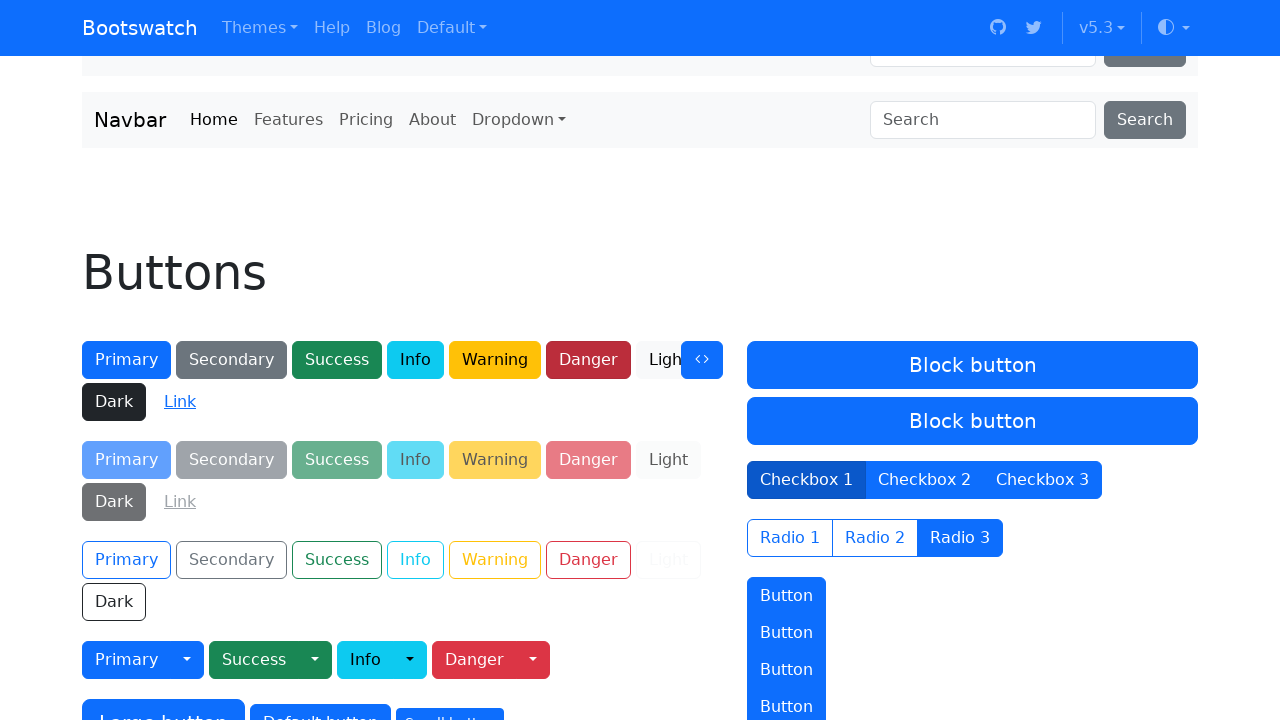

Verified Primary button 2 is visible
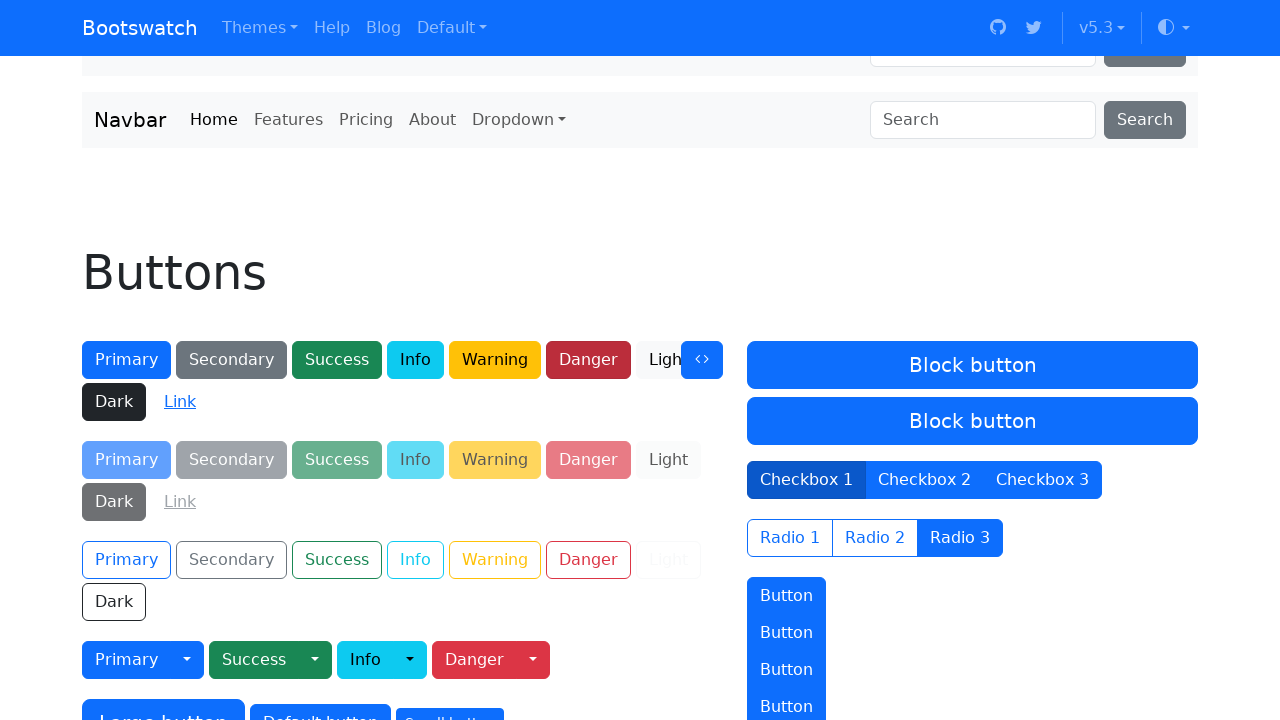

Located form element by label 'Example select'
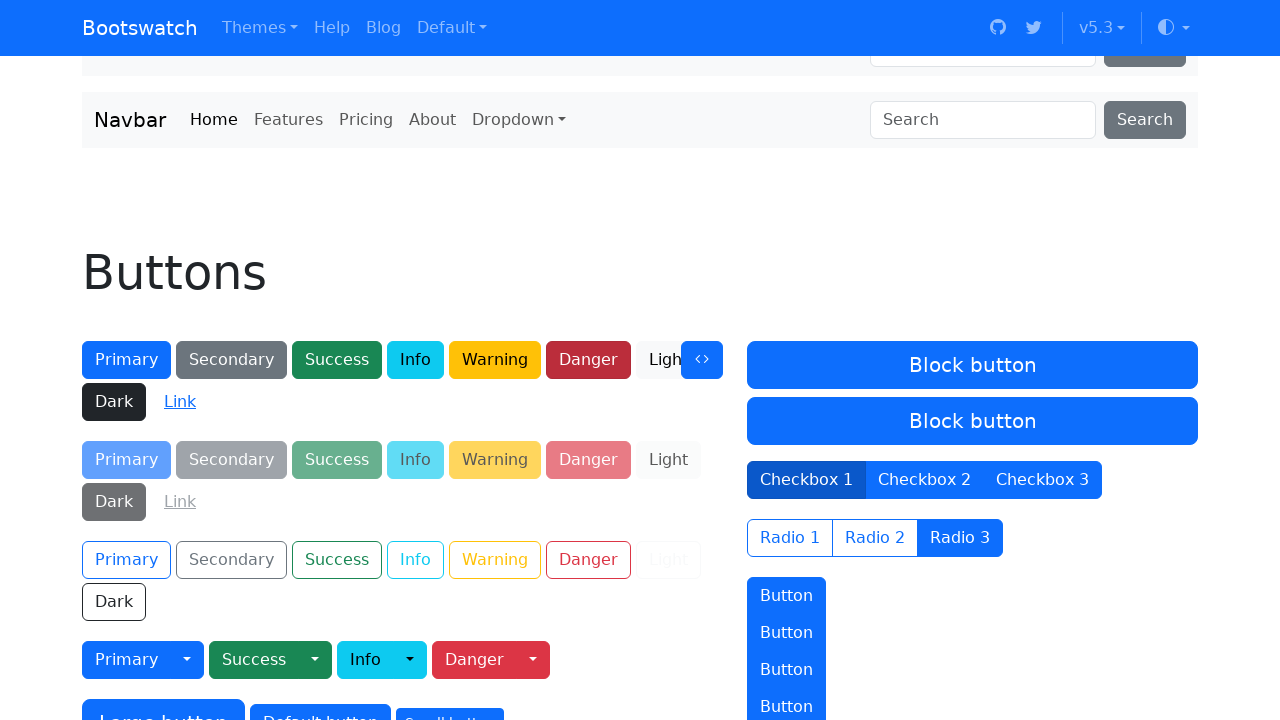

Scrolled 'Example select' form element into view
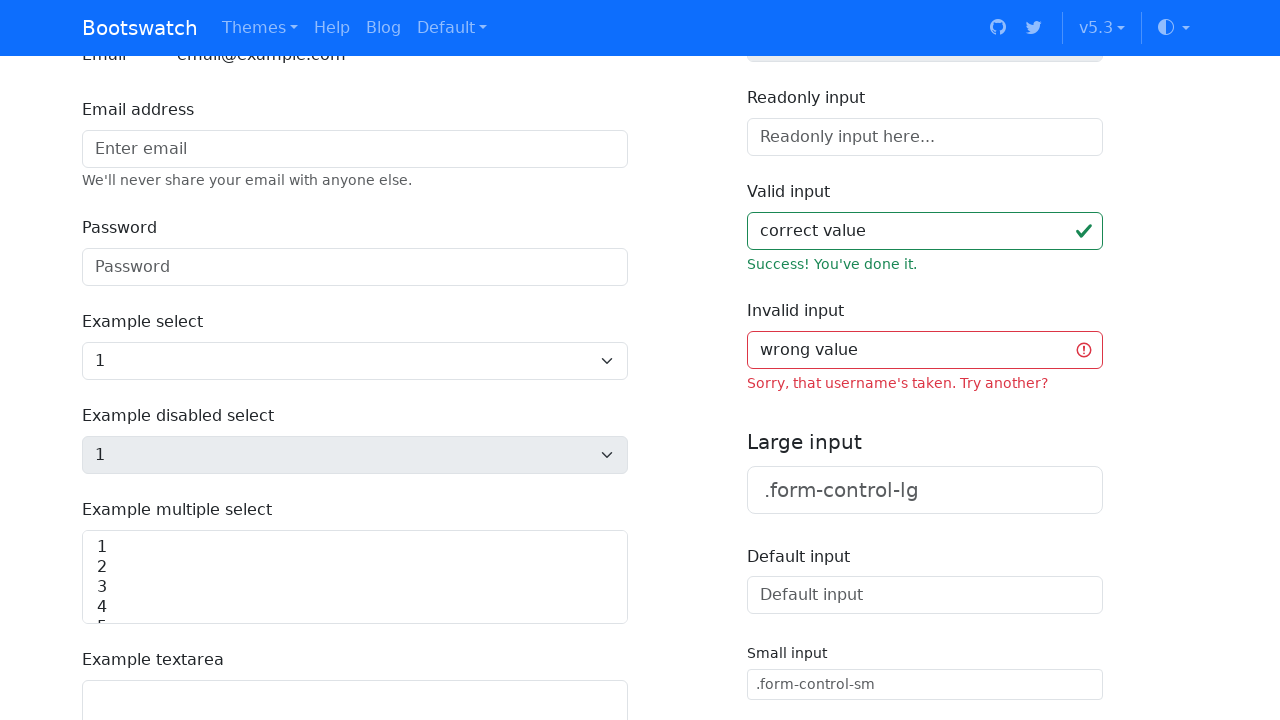

Verified 'Example select' form element is visible
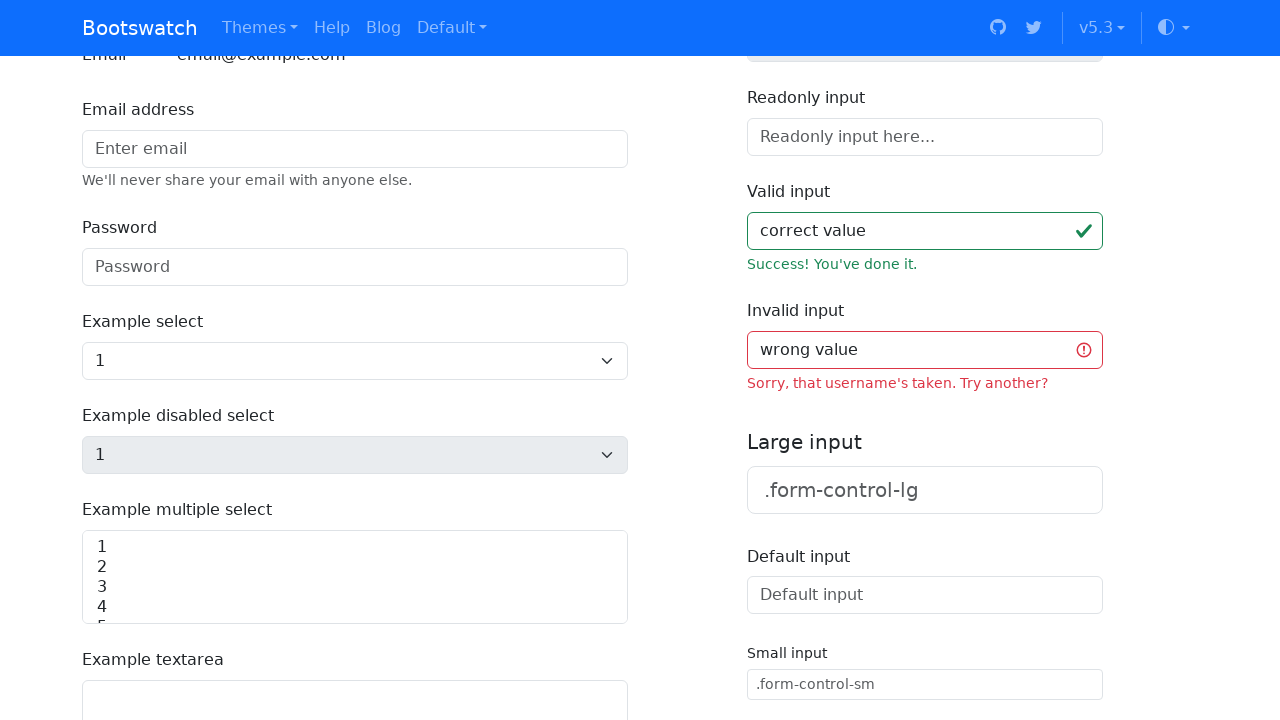

Located parent element of the select form
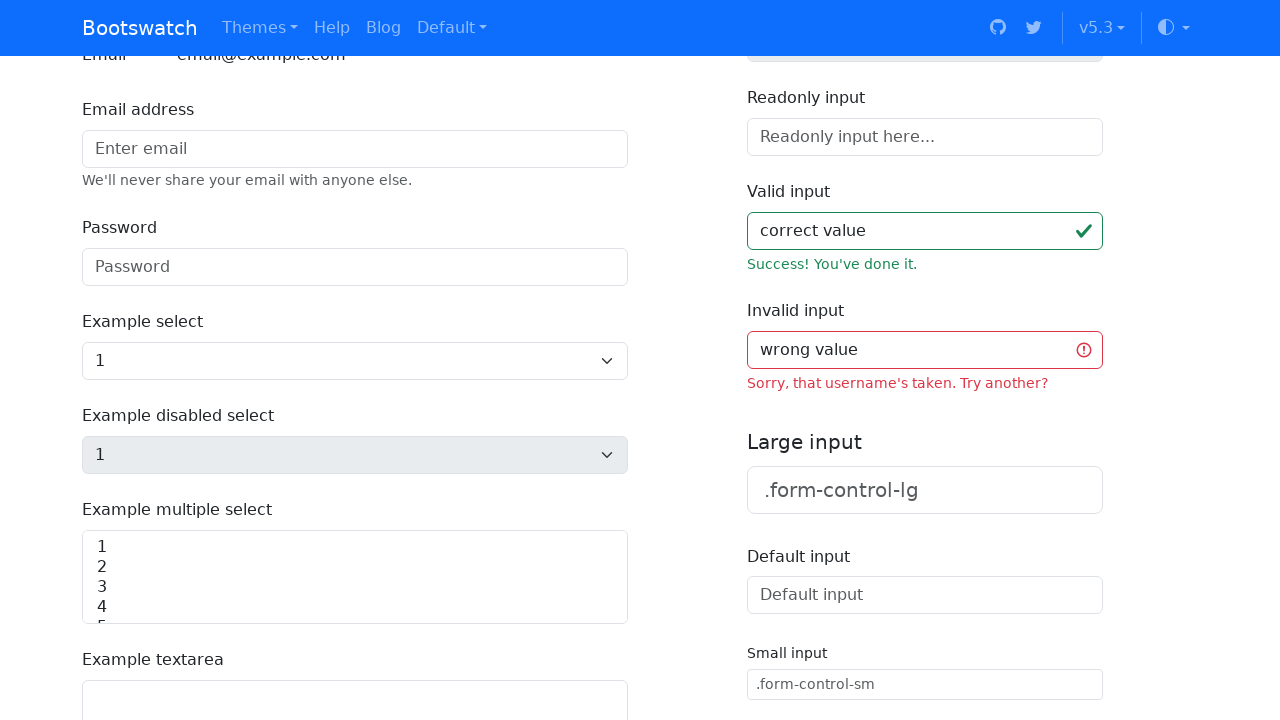

Verified parent element of select is visible
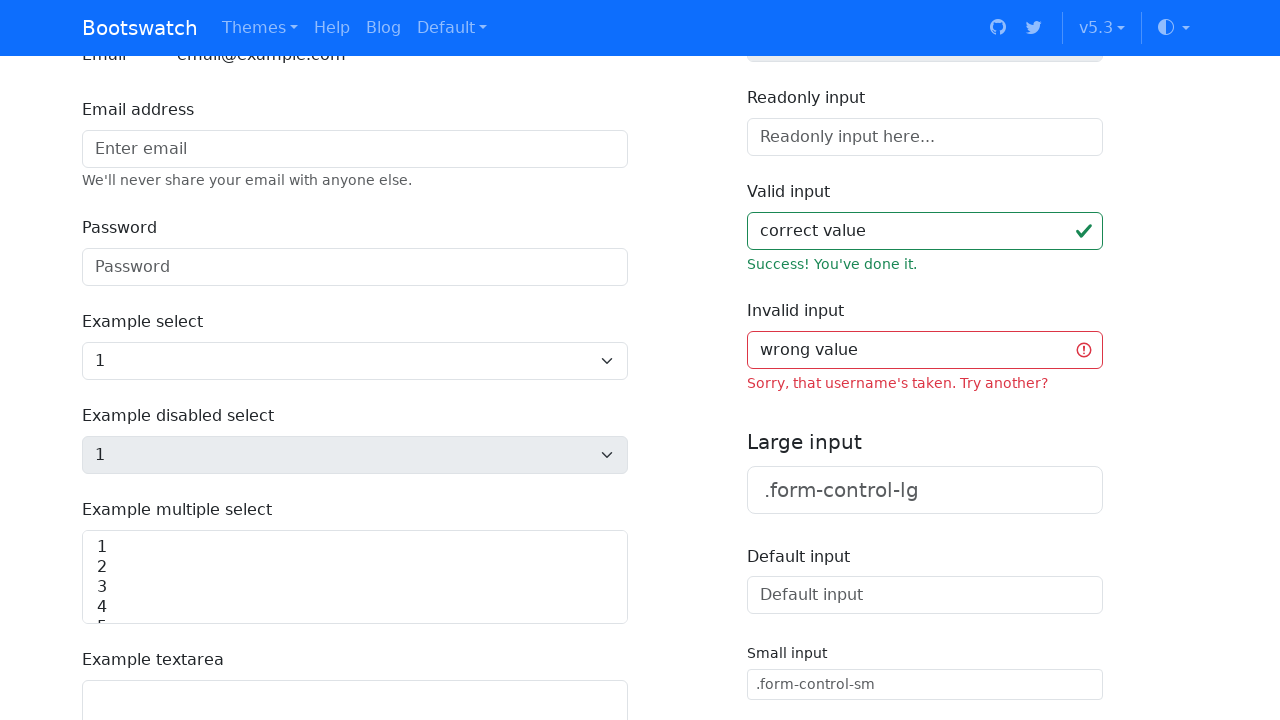

Located all heading elements on page
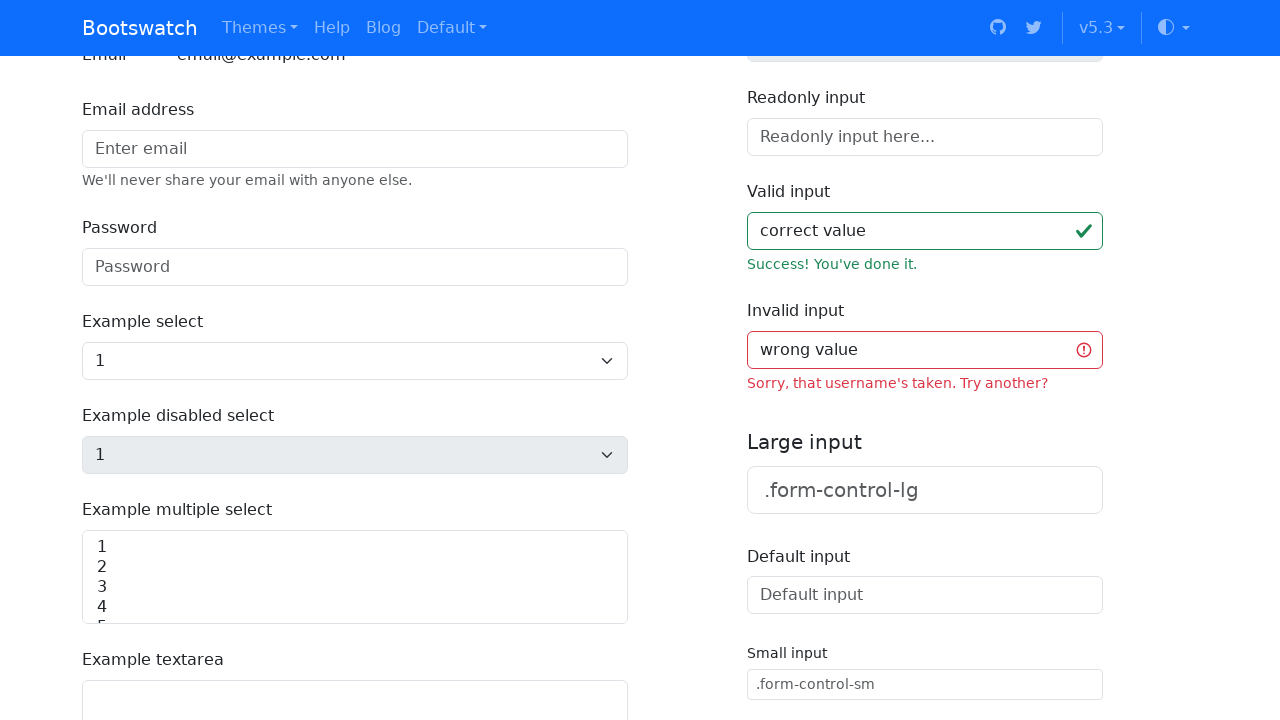

Scrolled first heading element into view
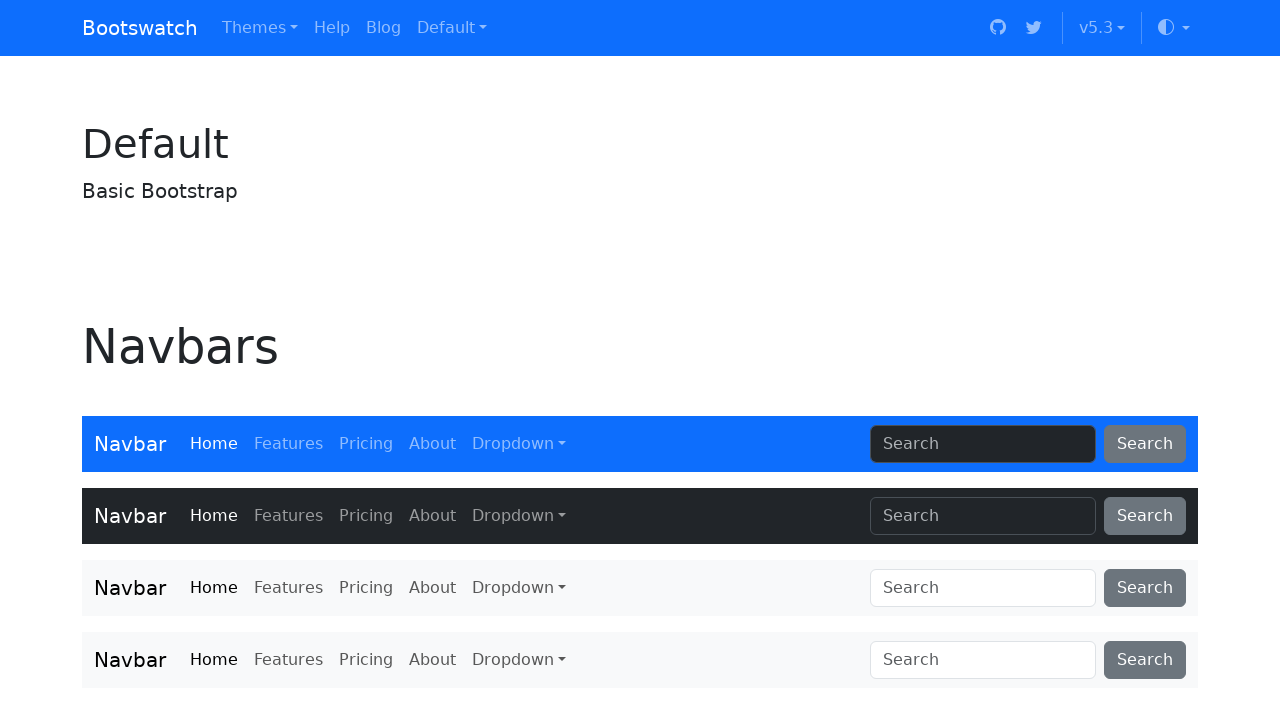

Filtered headings to find element with text 'Heading 2'
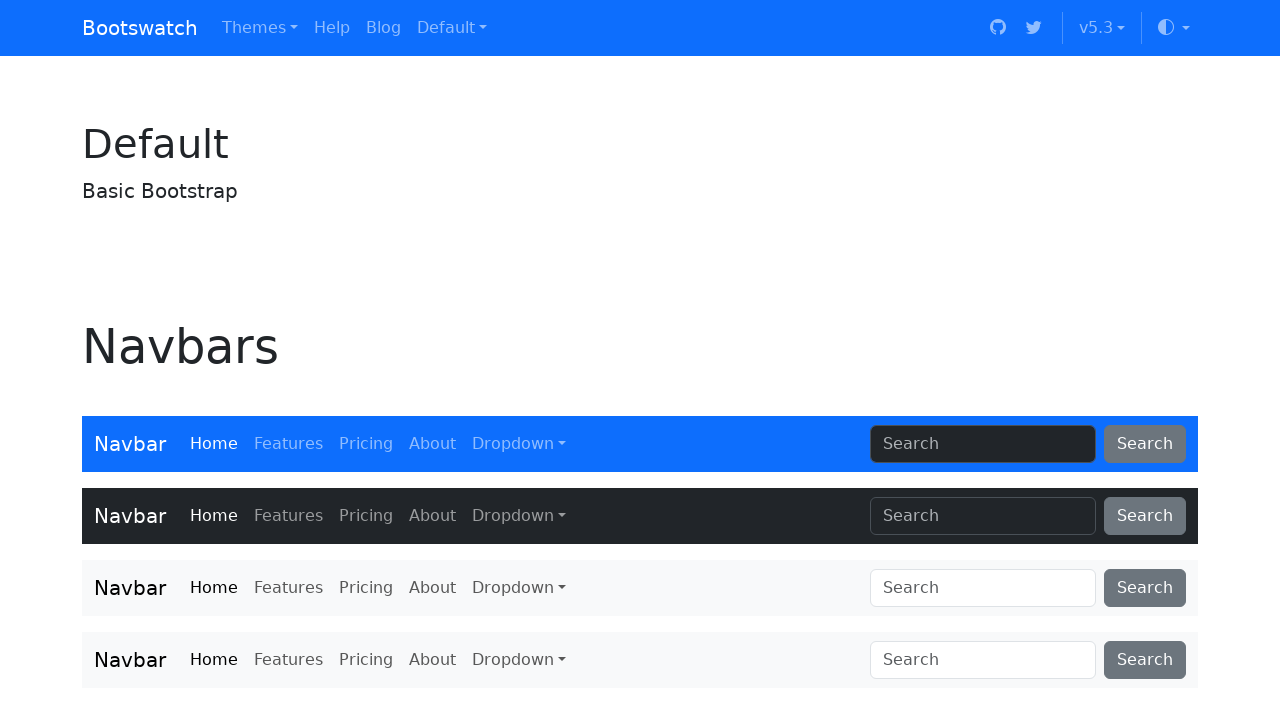

Scrolled 'Heading 2' element into view
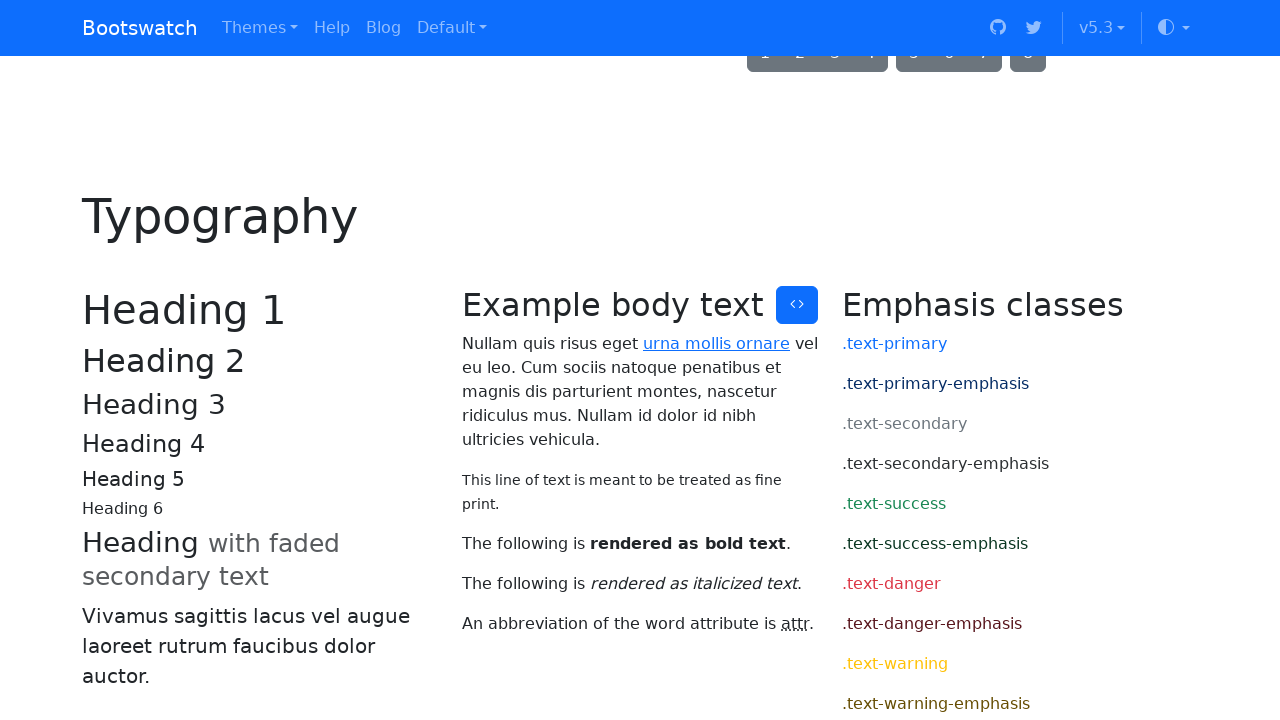

Verified 'Heading 2' element is visible
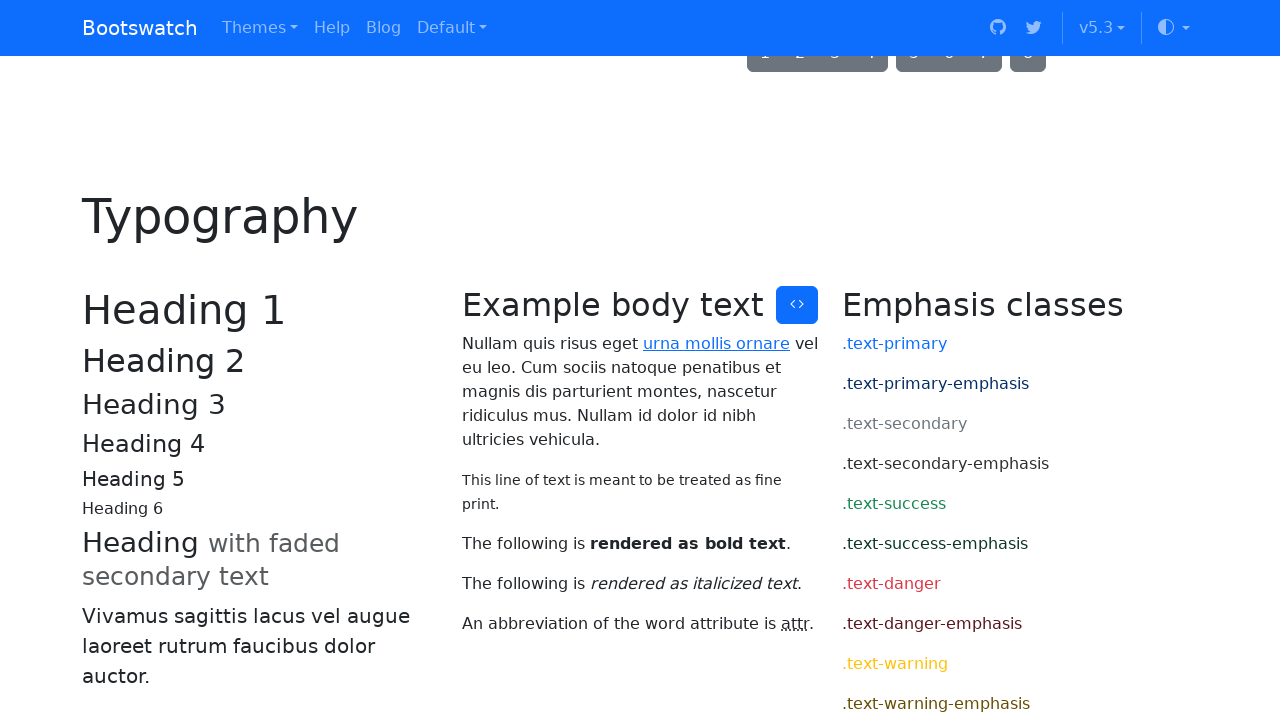

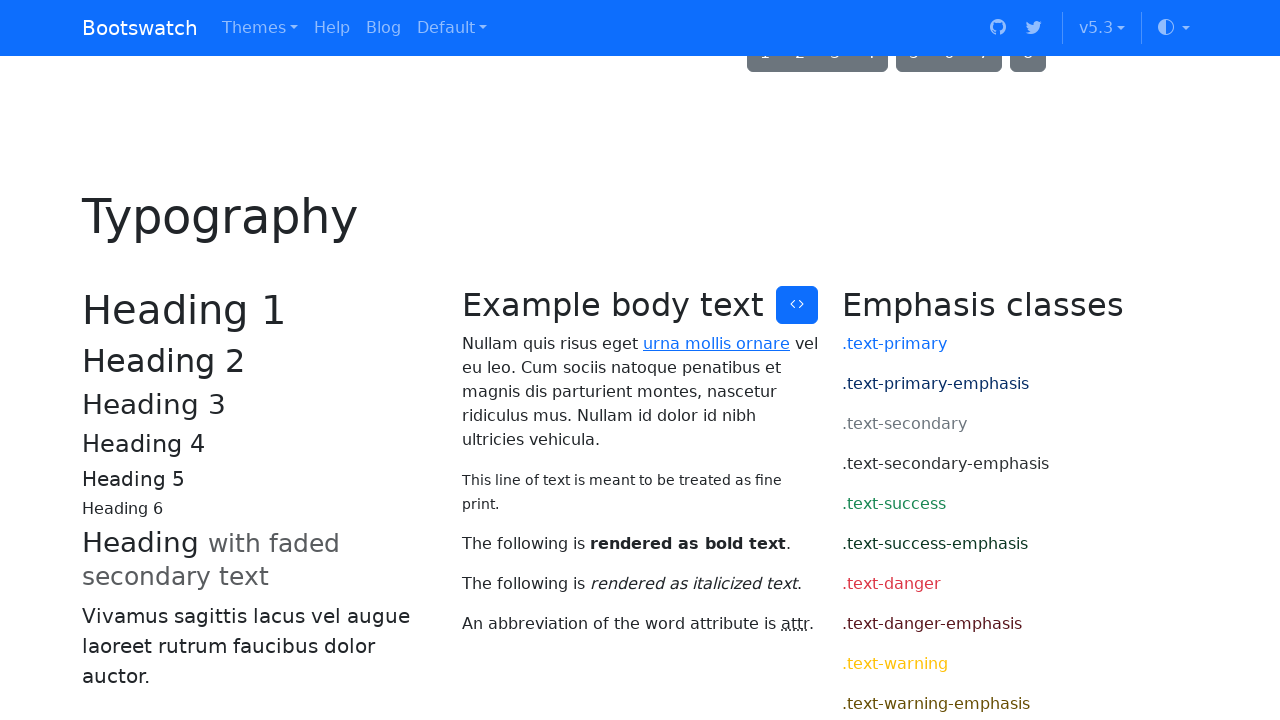